Tests sign up with empty fields to verify form validation for required fields

Starting URL: https://www.demoblaze.com/

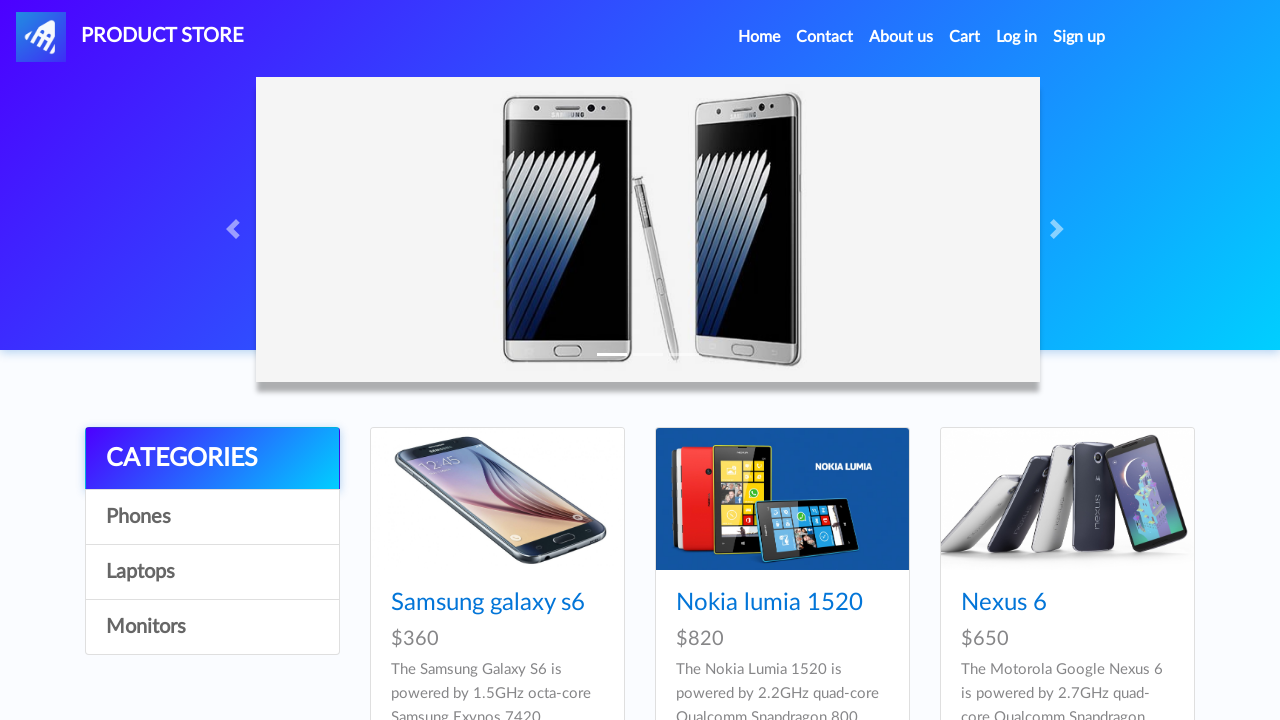

Reloaded the DemoBlaze home page
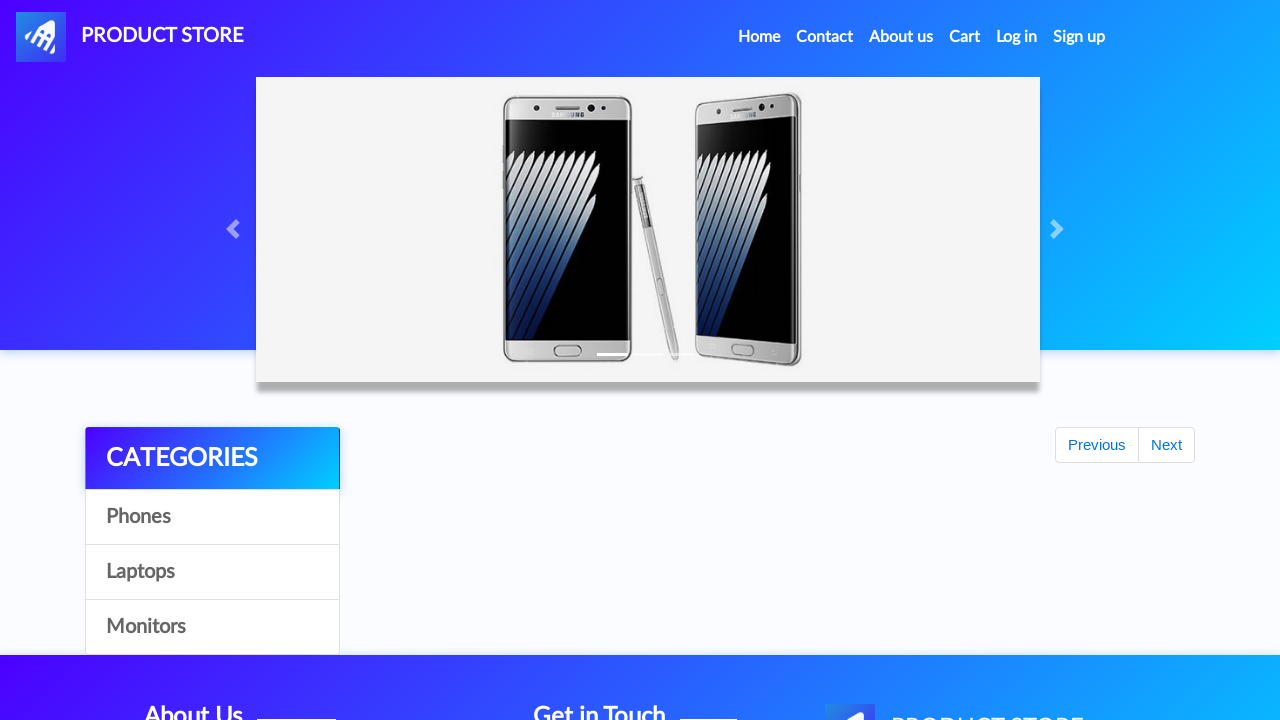

Waited 2 seconds for page to fully load
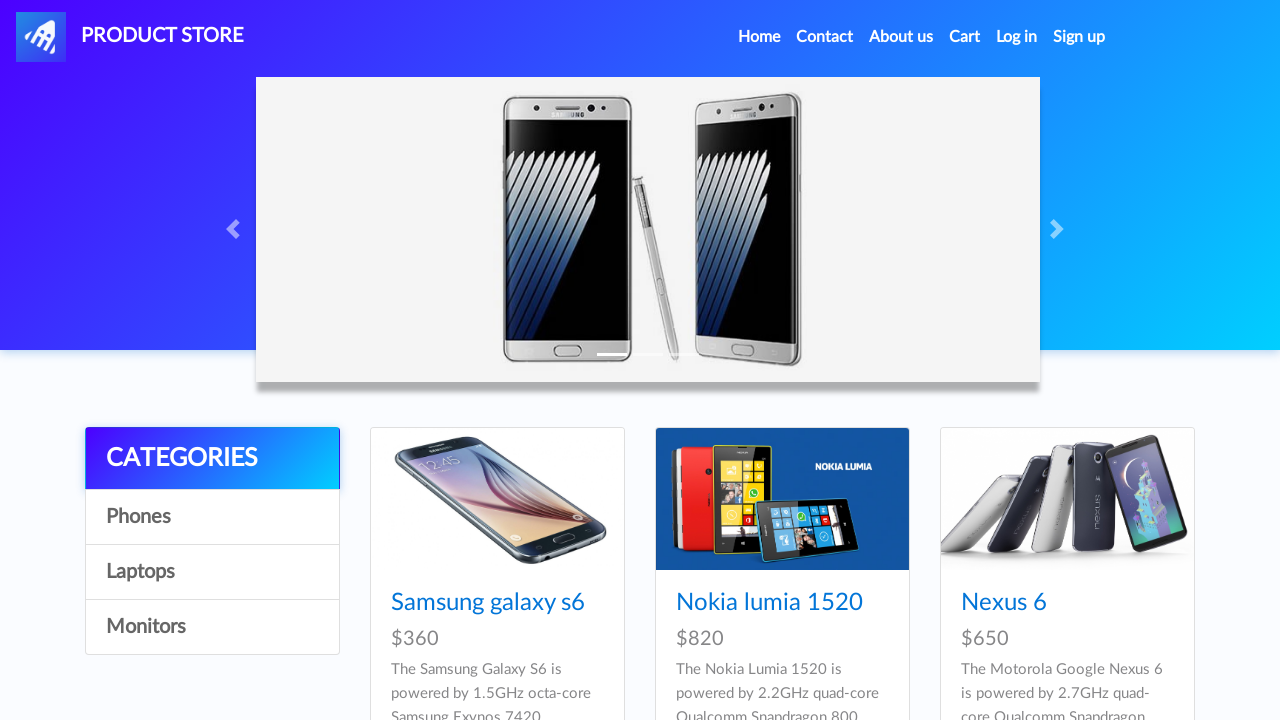

Clicked on Sign up button to open sign up modal at (1079, 37) on #signin2
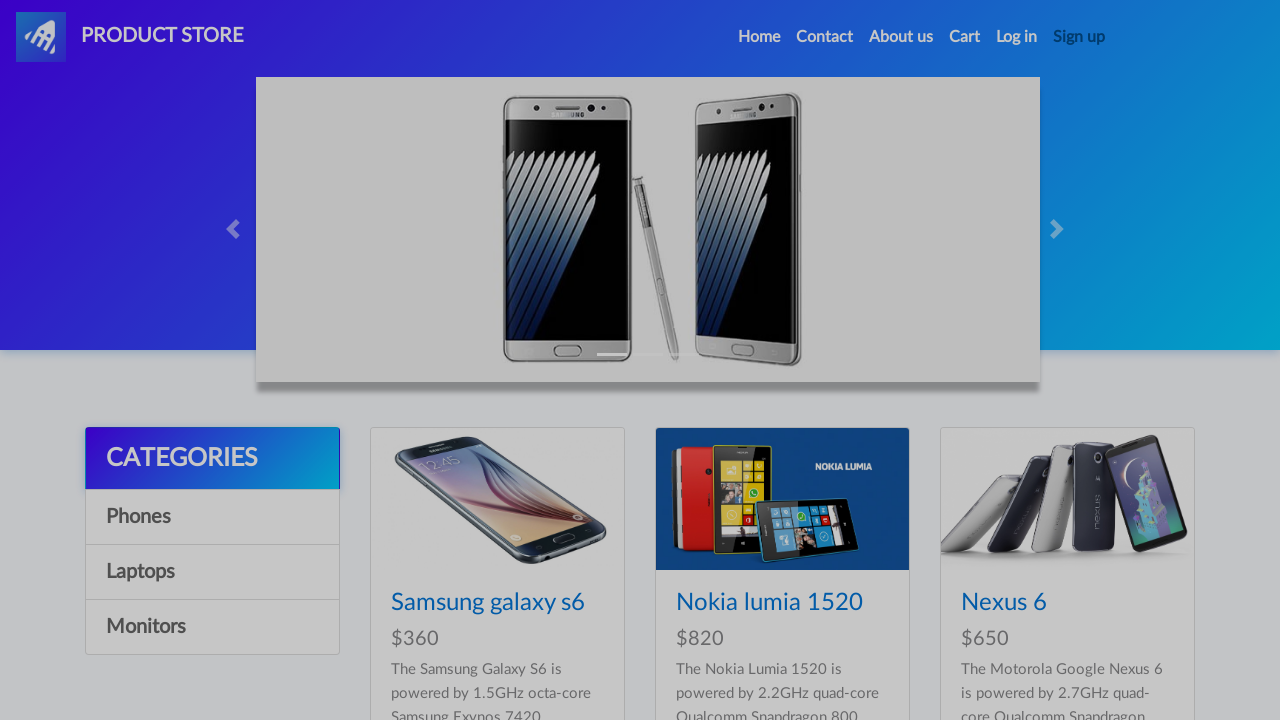

Left username field empty on #sign-username
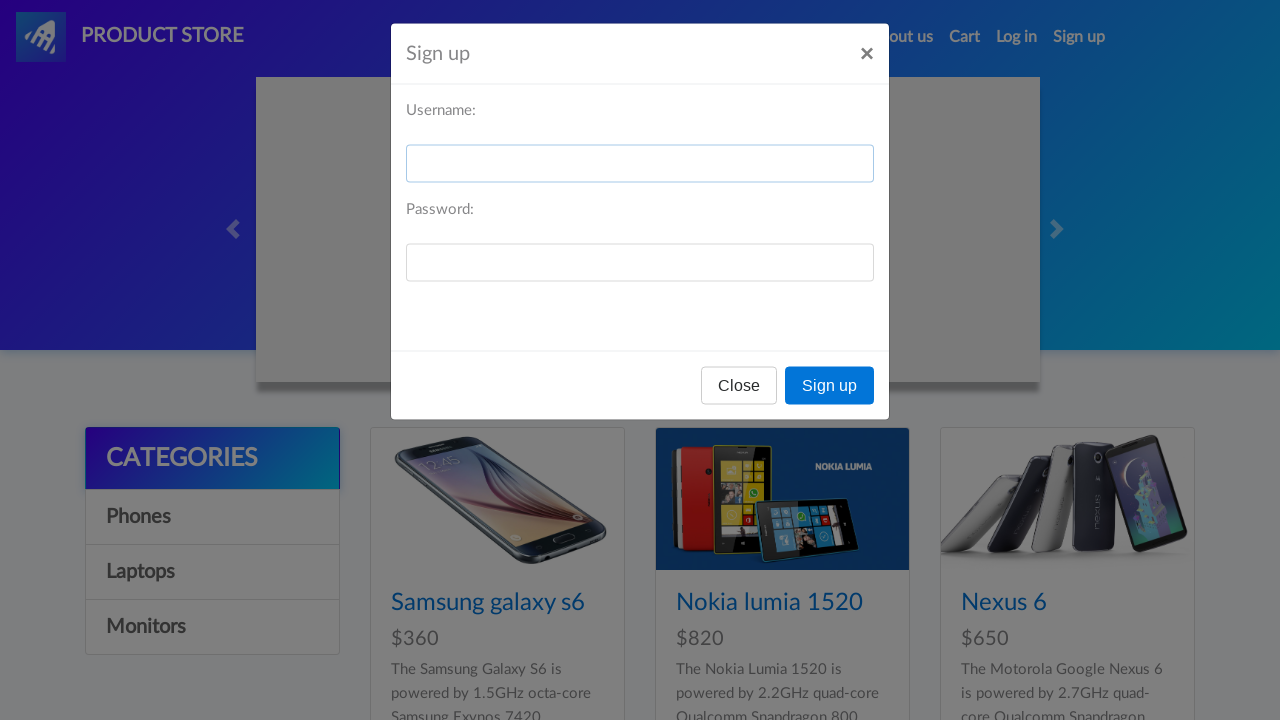

Left password field empty on #sign-password
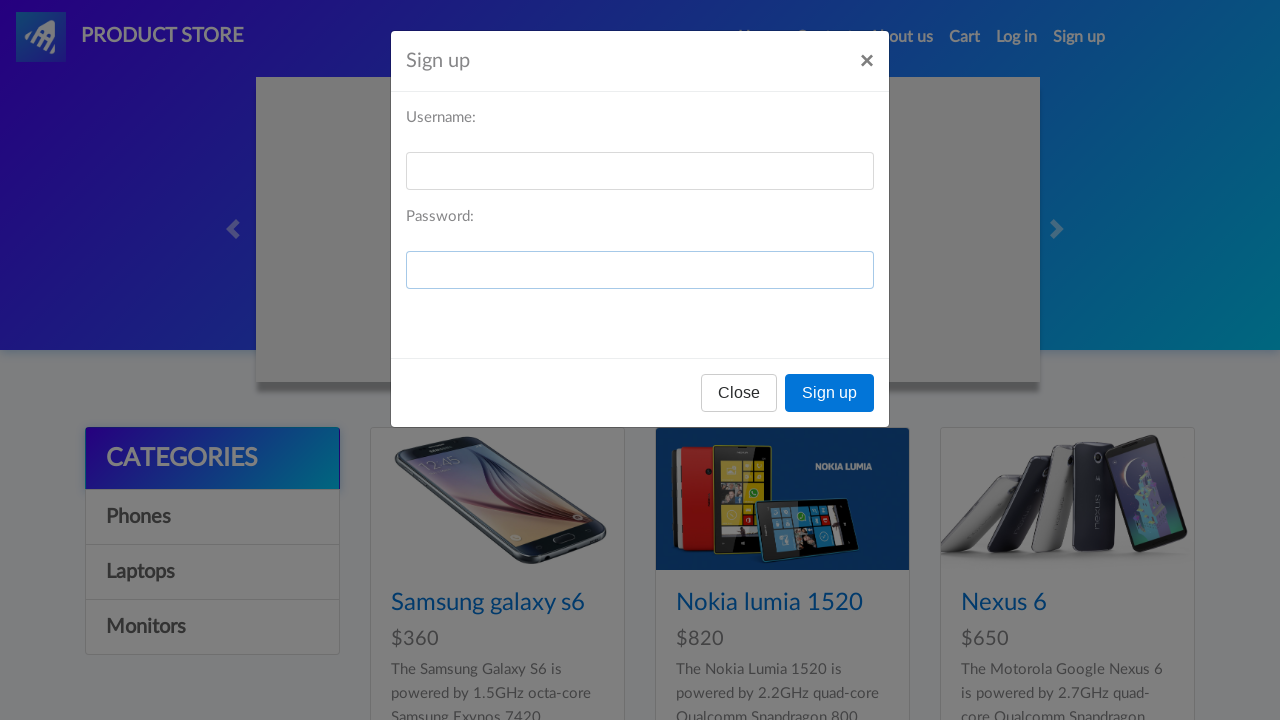

Waited 2 seconds before form submission
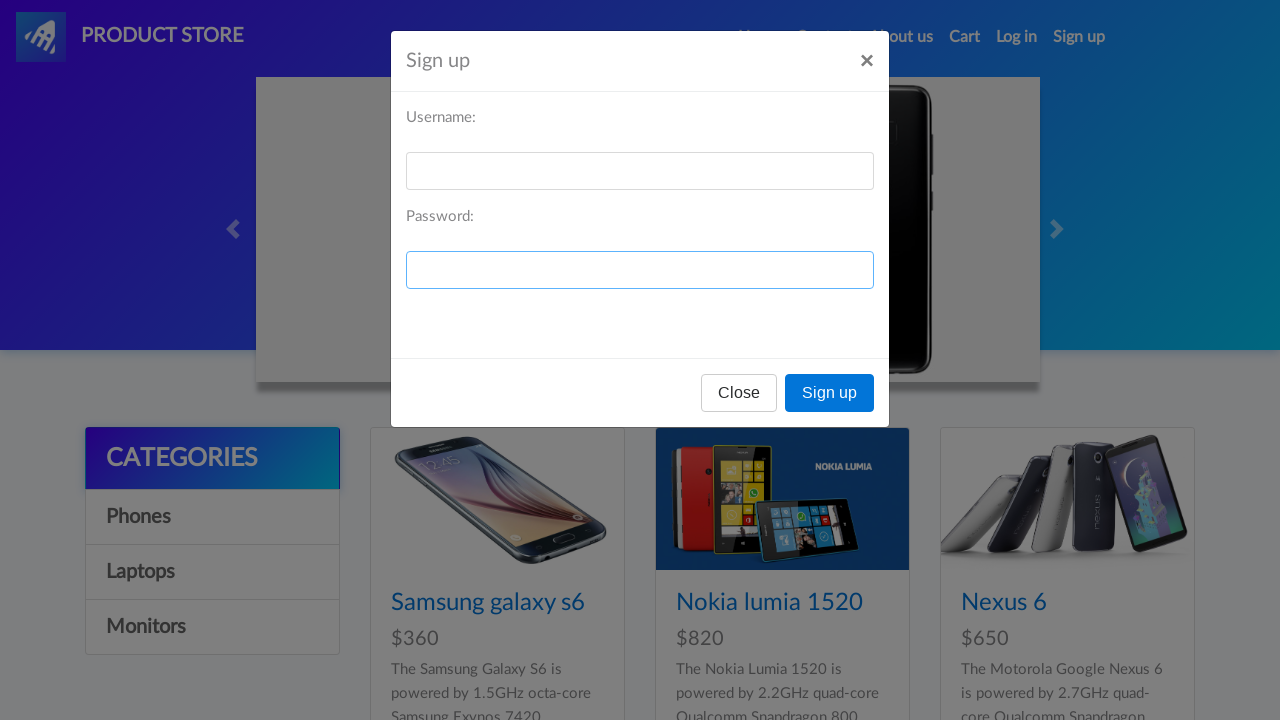

Clicked Sign up button with empty fields at (830, 393) on xpath=//button[@class='btn btn-primary' and contains(text(),'Sign up')]
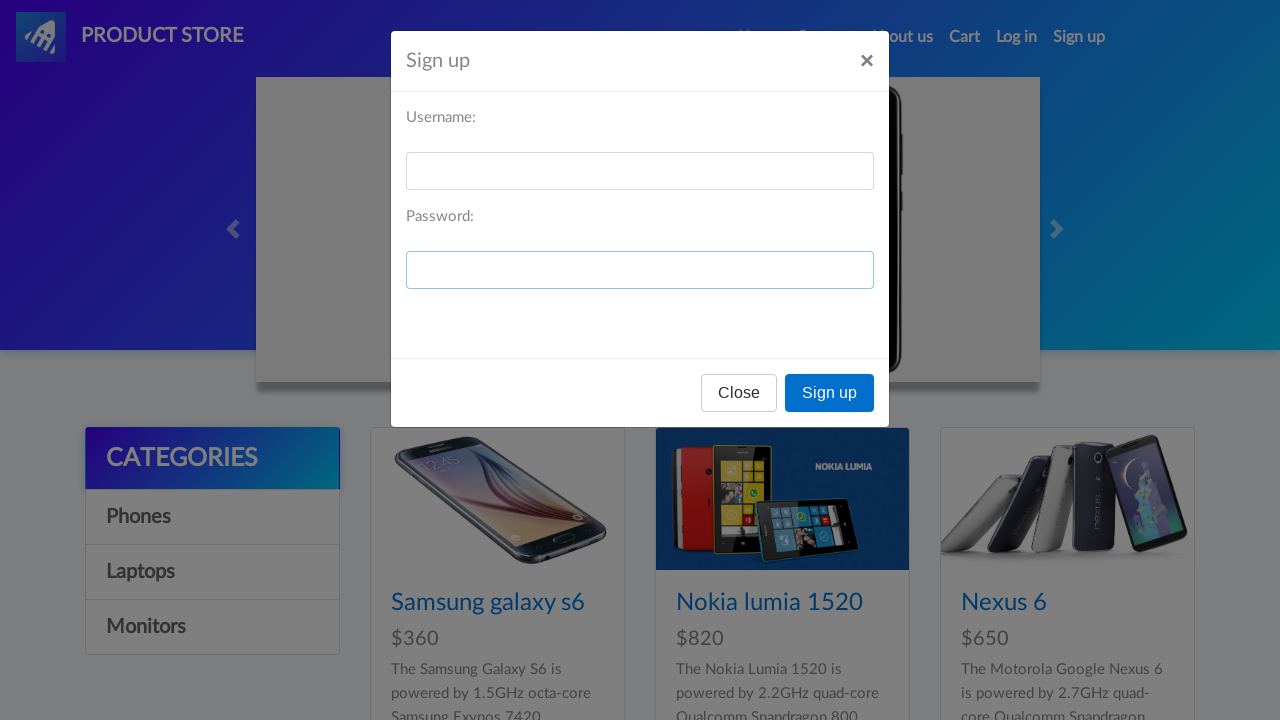

Waited 2 seconds for form validation response
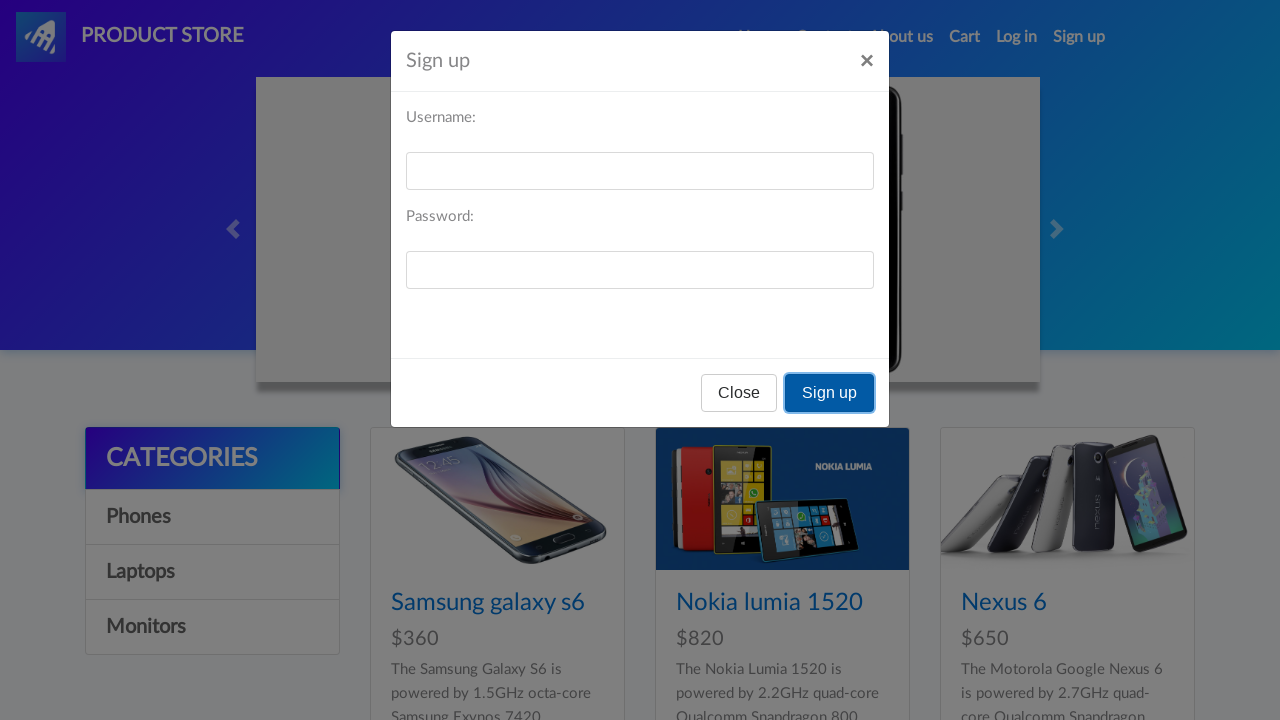

Set up dialog handler to accept validation alerts
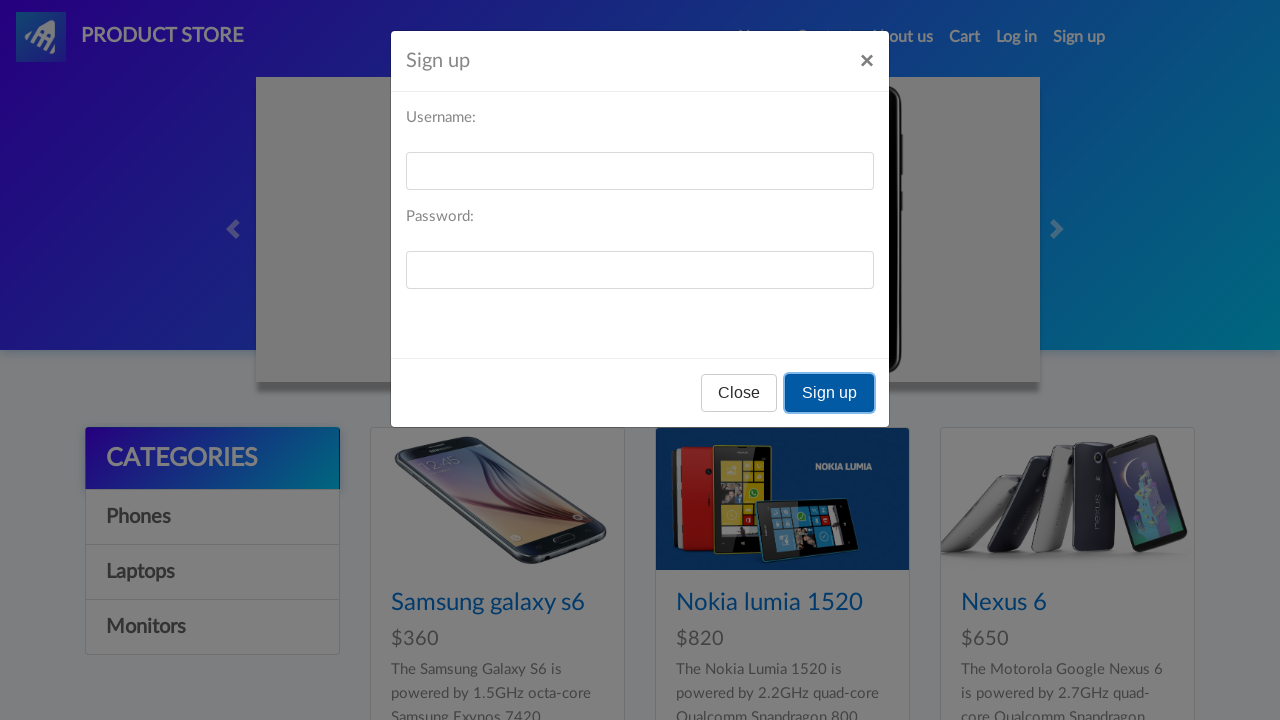

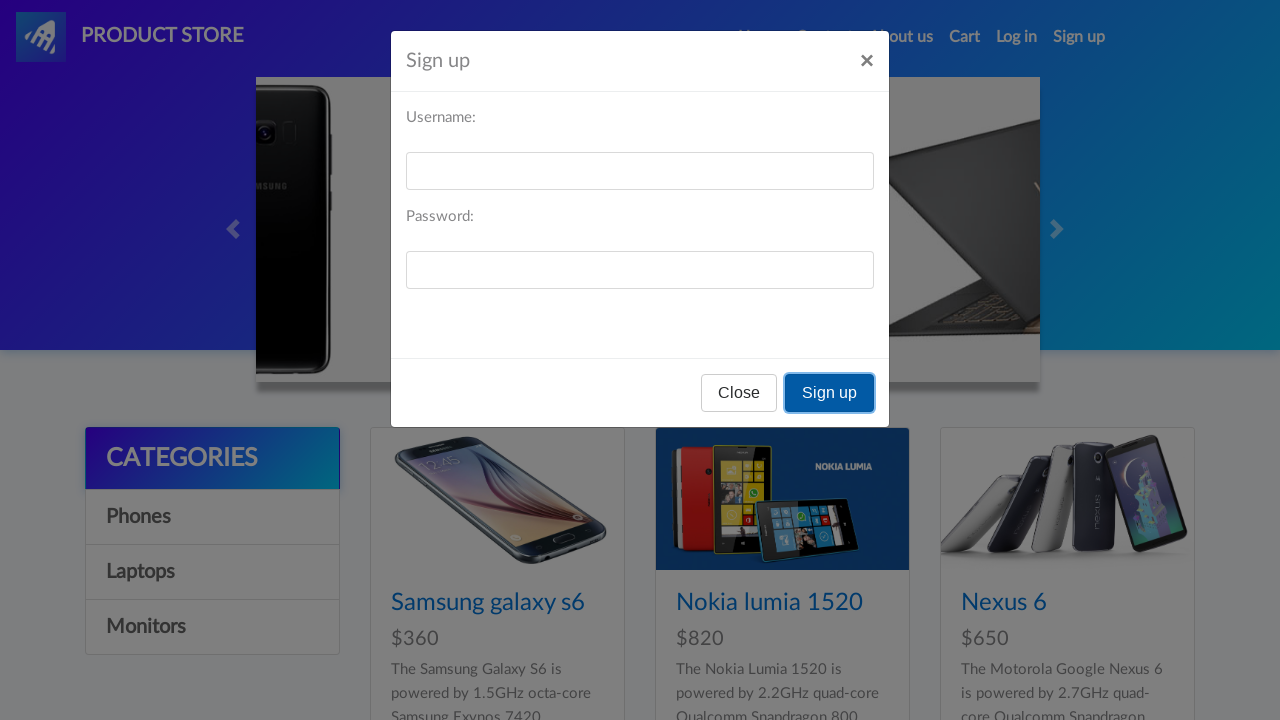